Navigates to W3Schools HTML tables tutorial page and verifies that a table with rows is present on the page

Starting URL: https://www.w3schools.com/html/html_tables.asp

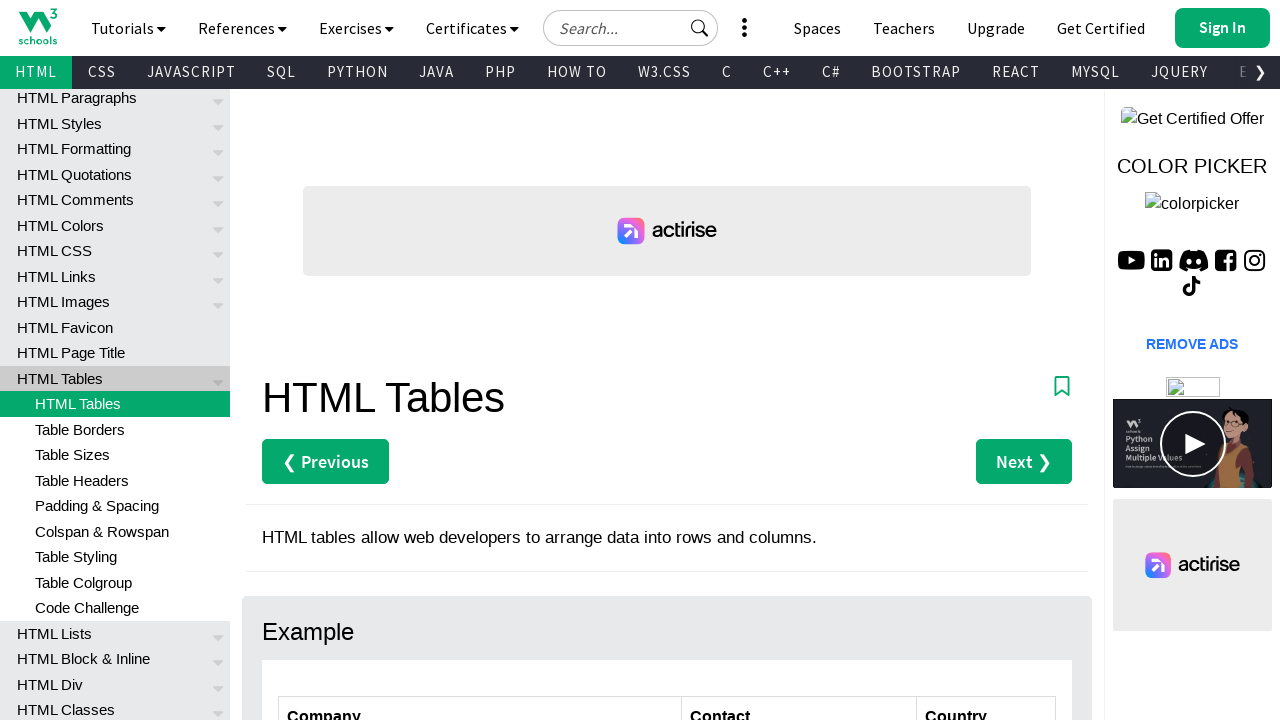

Navigated to W3Schools HTML tables tutorial page
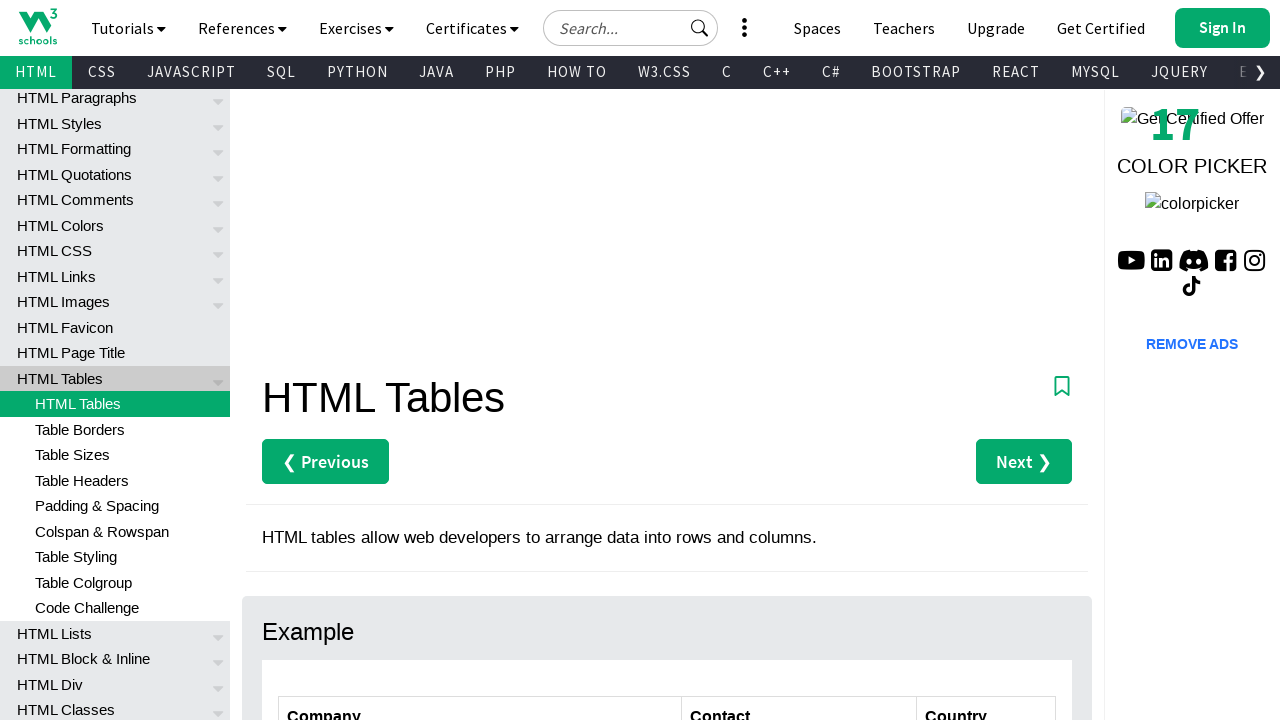

Waited for table rows to load in the example div
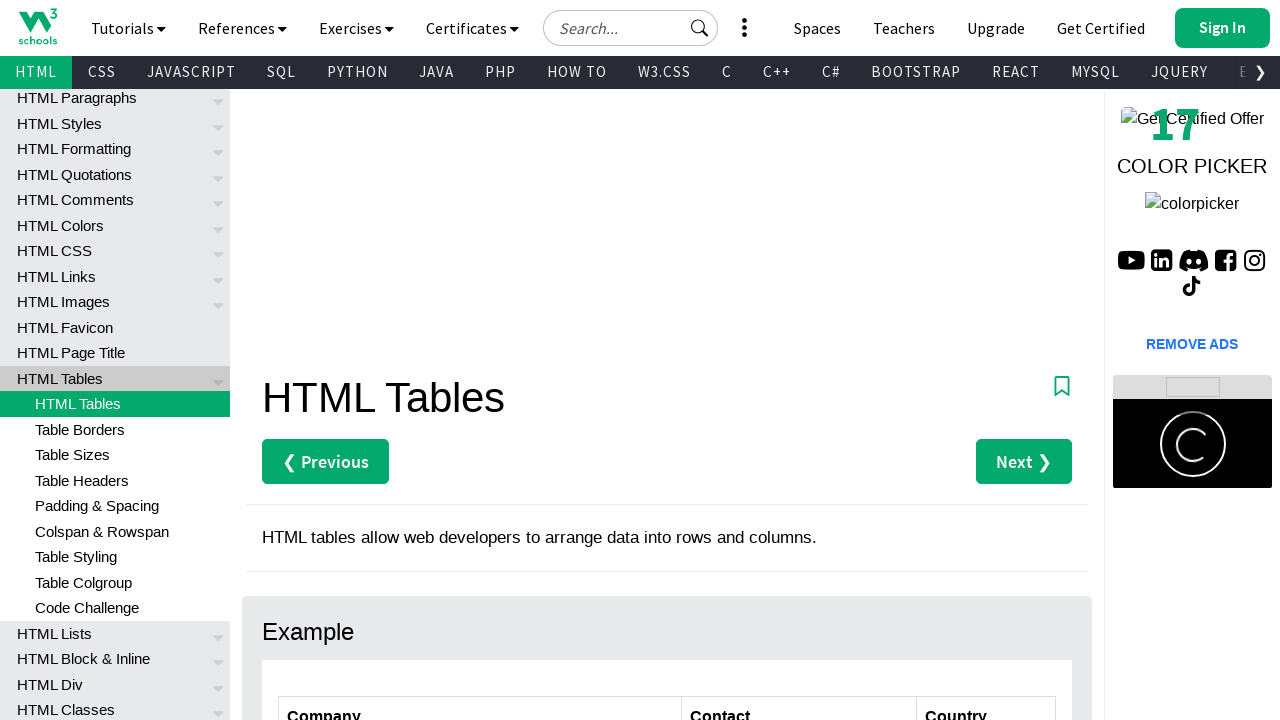

Located table rows element
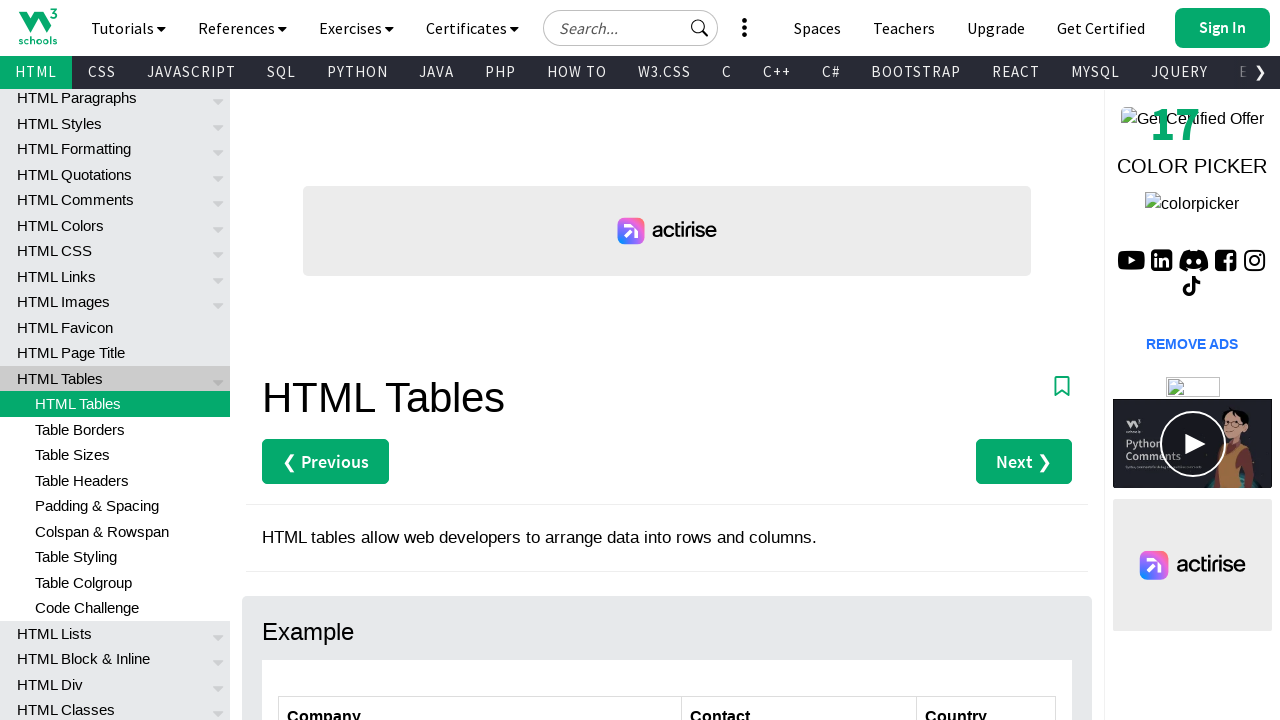

Verified first table row is visible - table with rows is present on the page
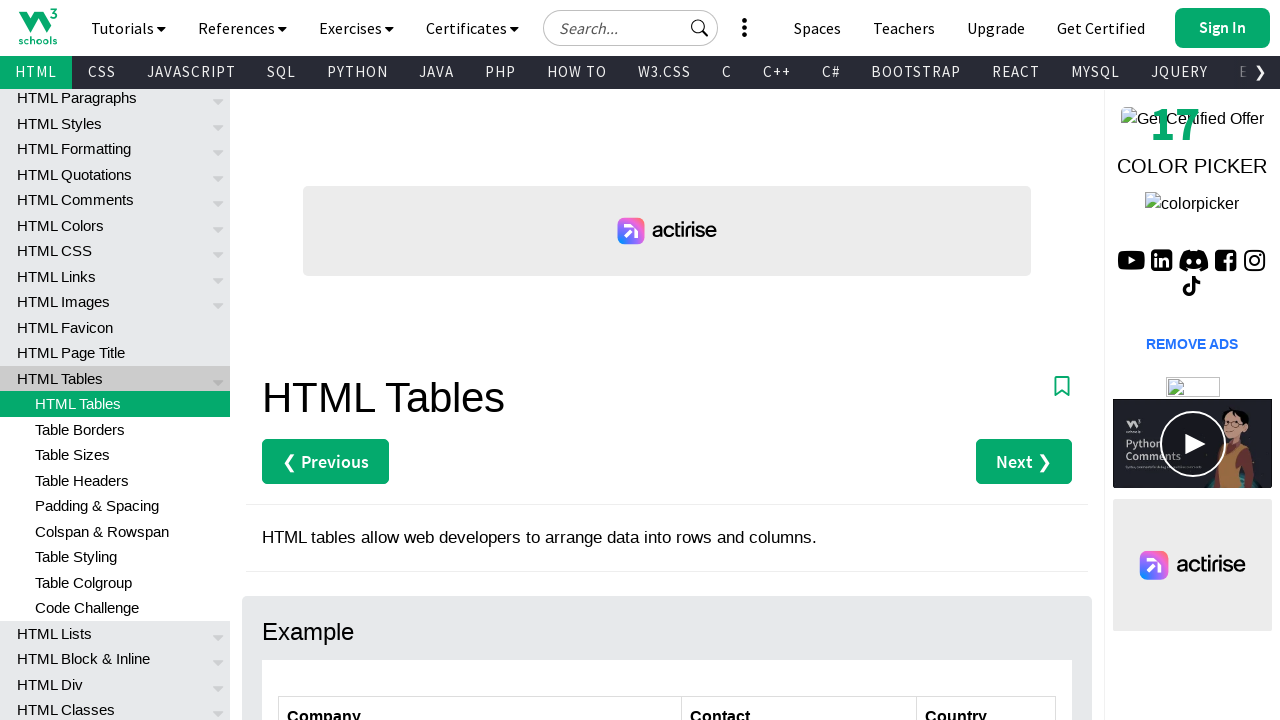

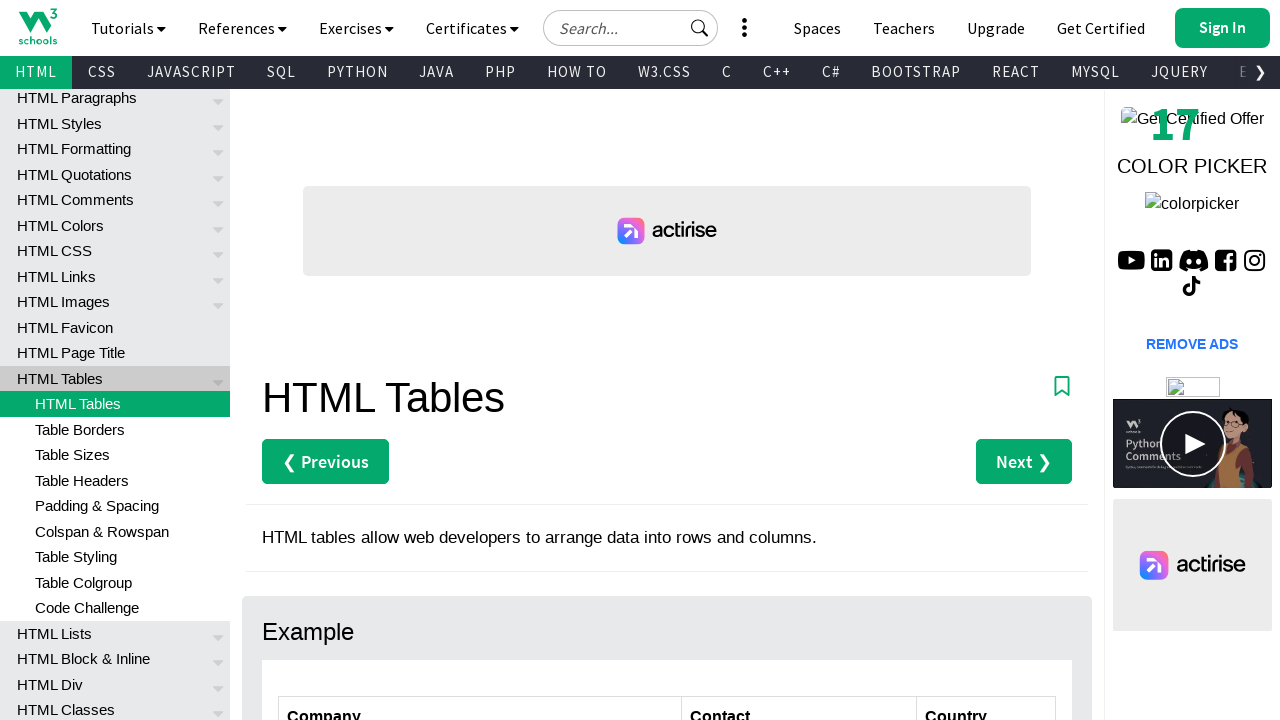